Navigates to a product detail page by clicking on a specific product and scrolls through the page

Starting URL: https://shop.boutik-prive.fr/

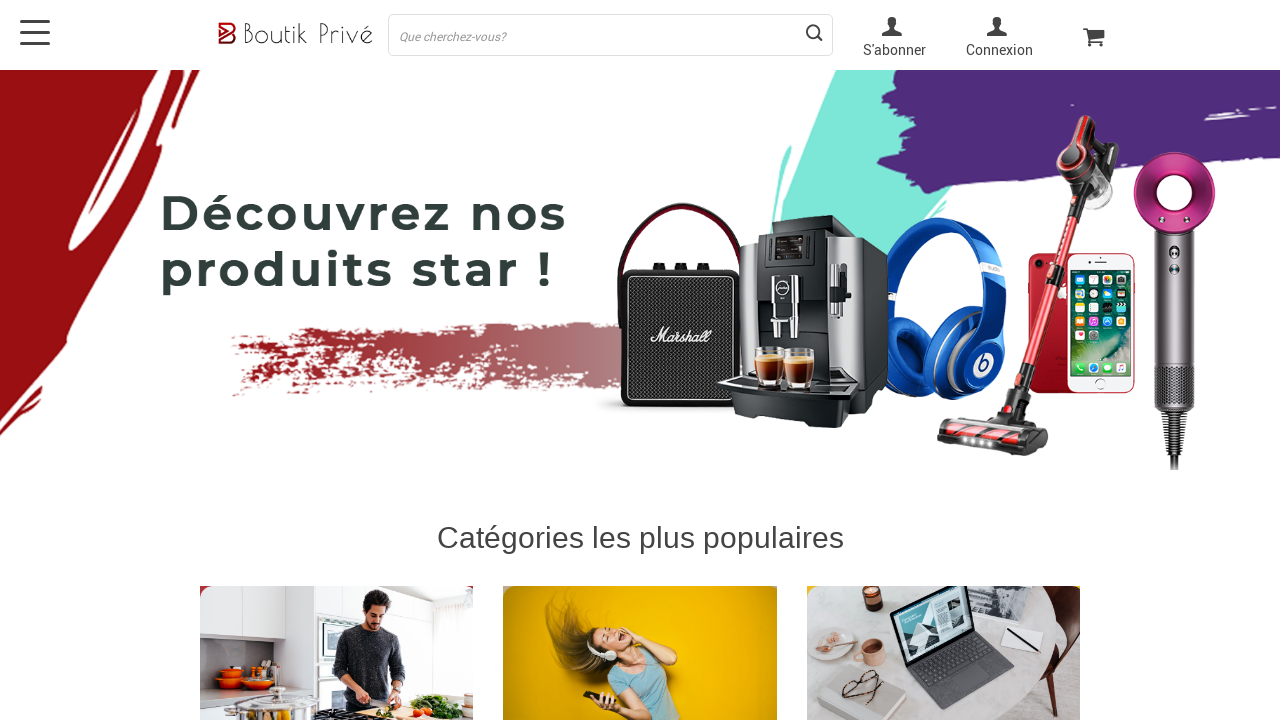

Waited for page to load (networkidle state)
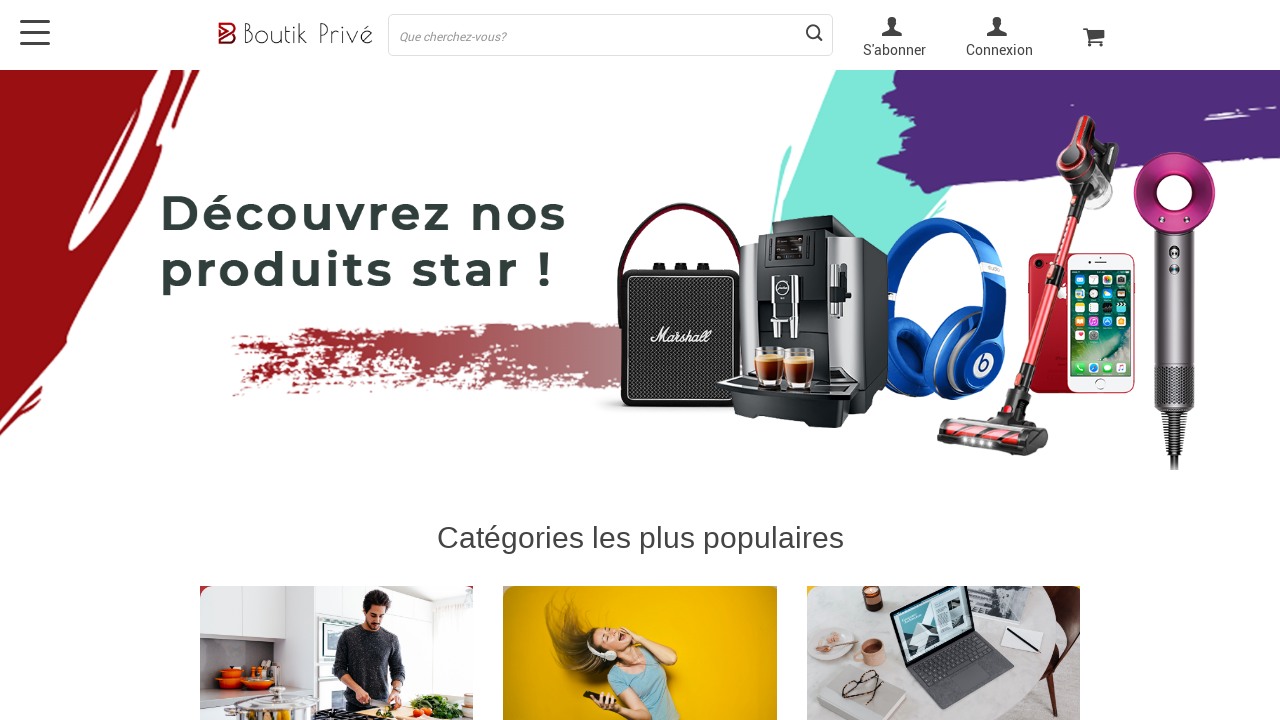

Clicked on product 'Blanchiment de la peau 3 en 1' at (522, 360) on internal:role=link[name="Blanchiment de la peau 3 en 1"i]
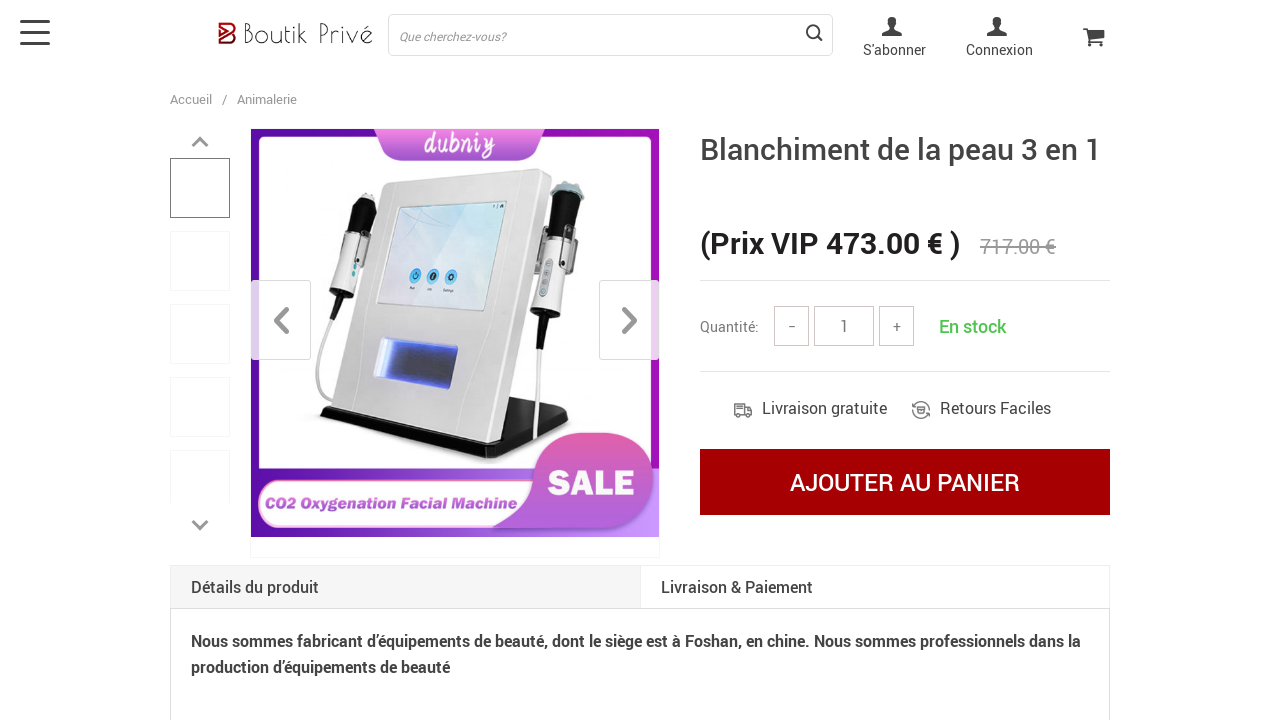

Product detail page loaded successfully
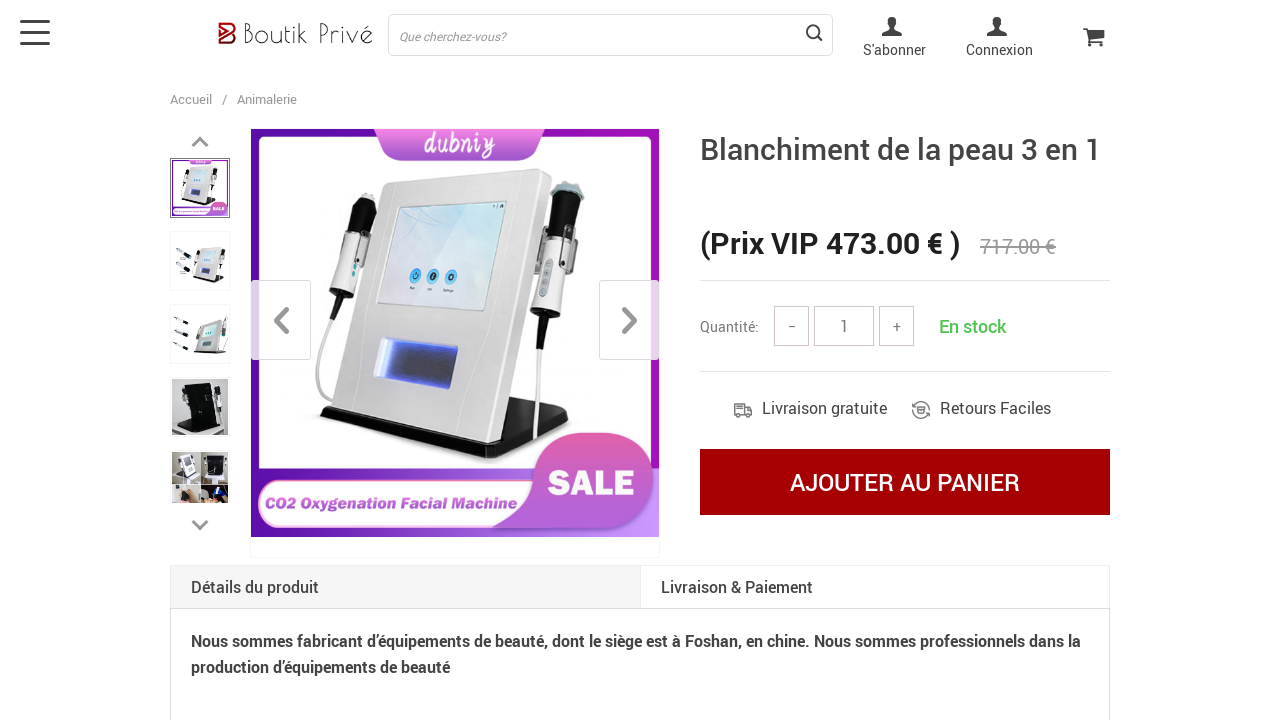

Scrolled smoothly to footer
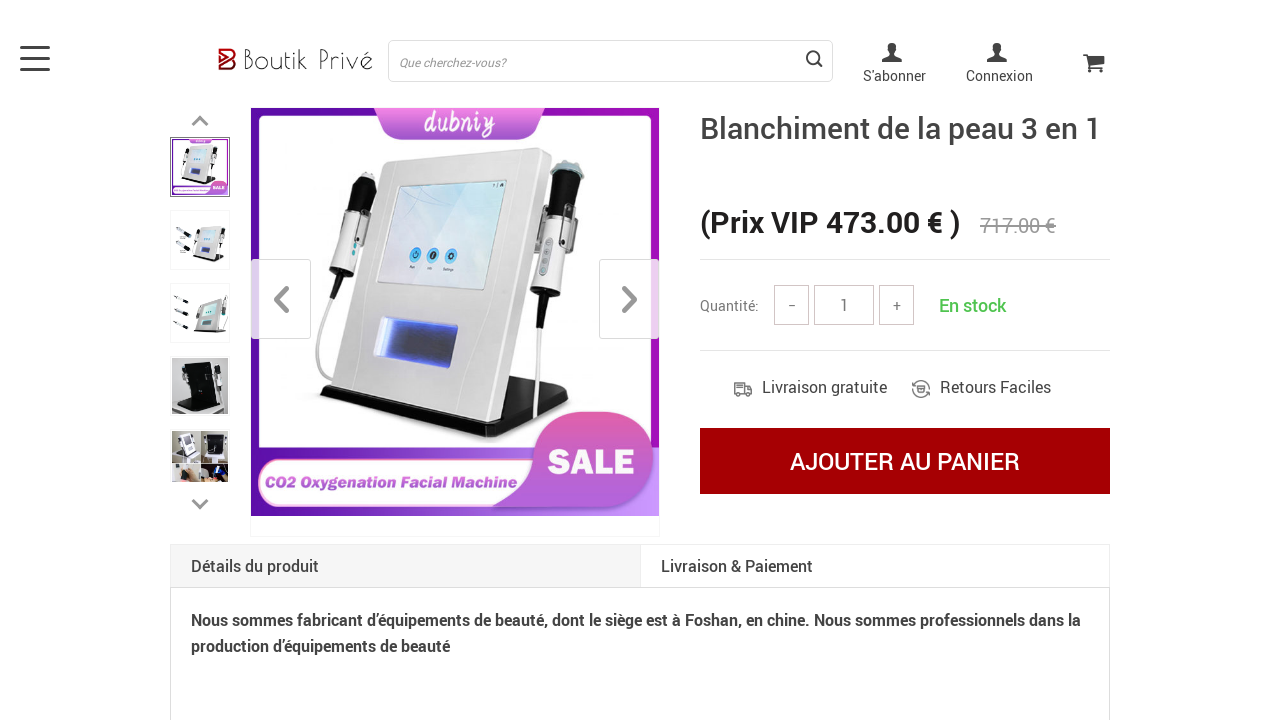

Waited 500ms for scroll animation to complete
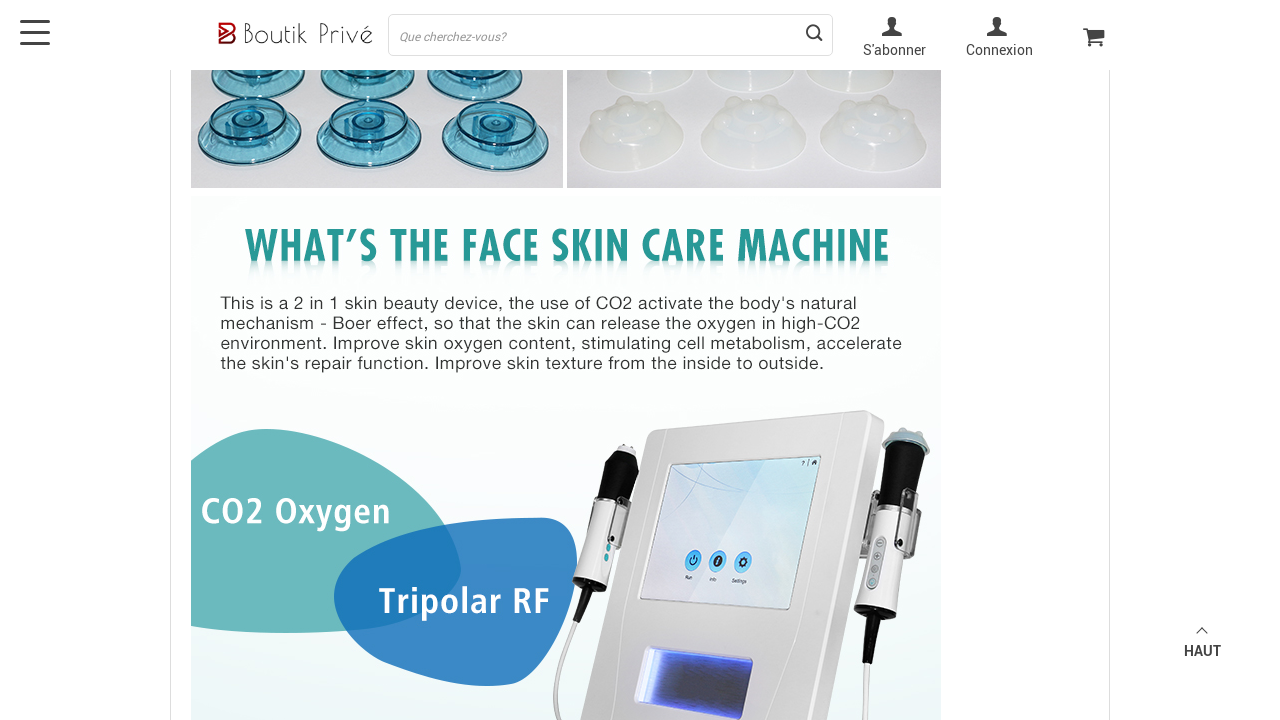

Scrolled smoothly back to header
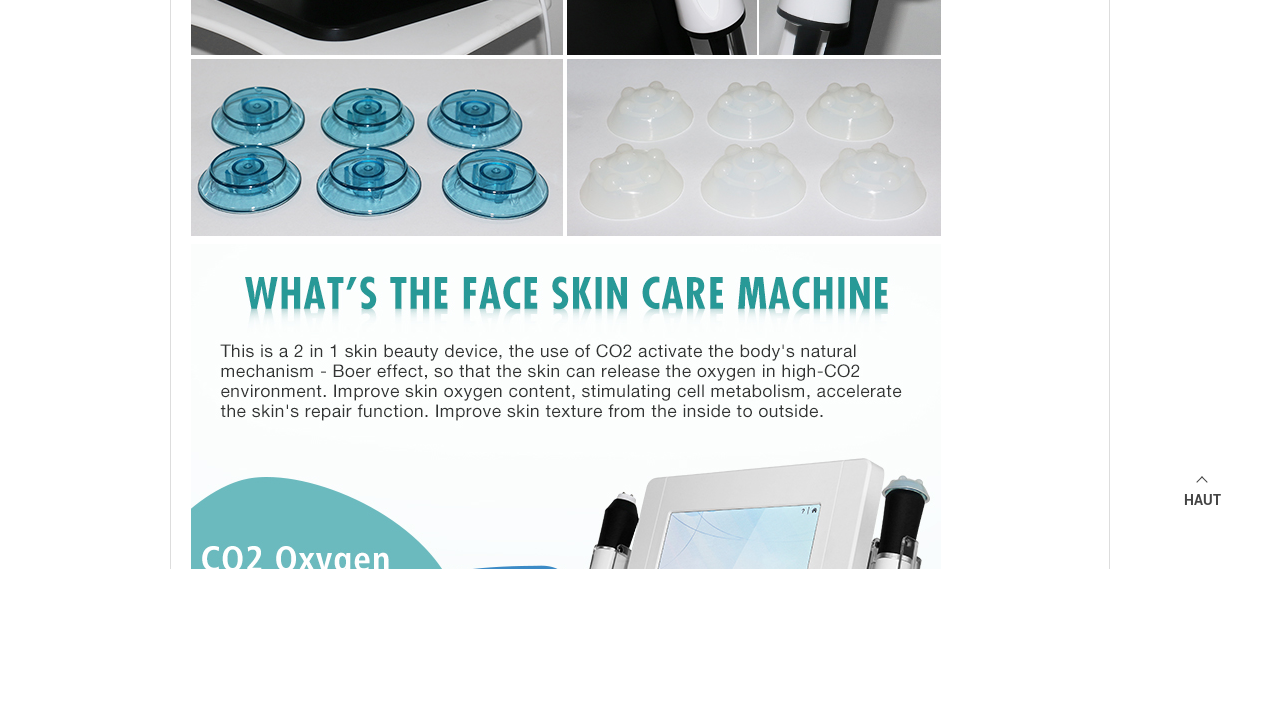

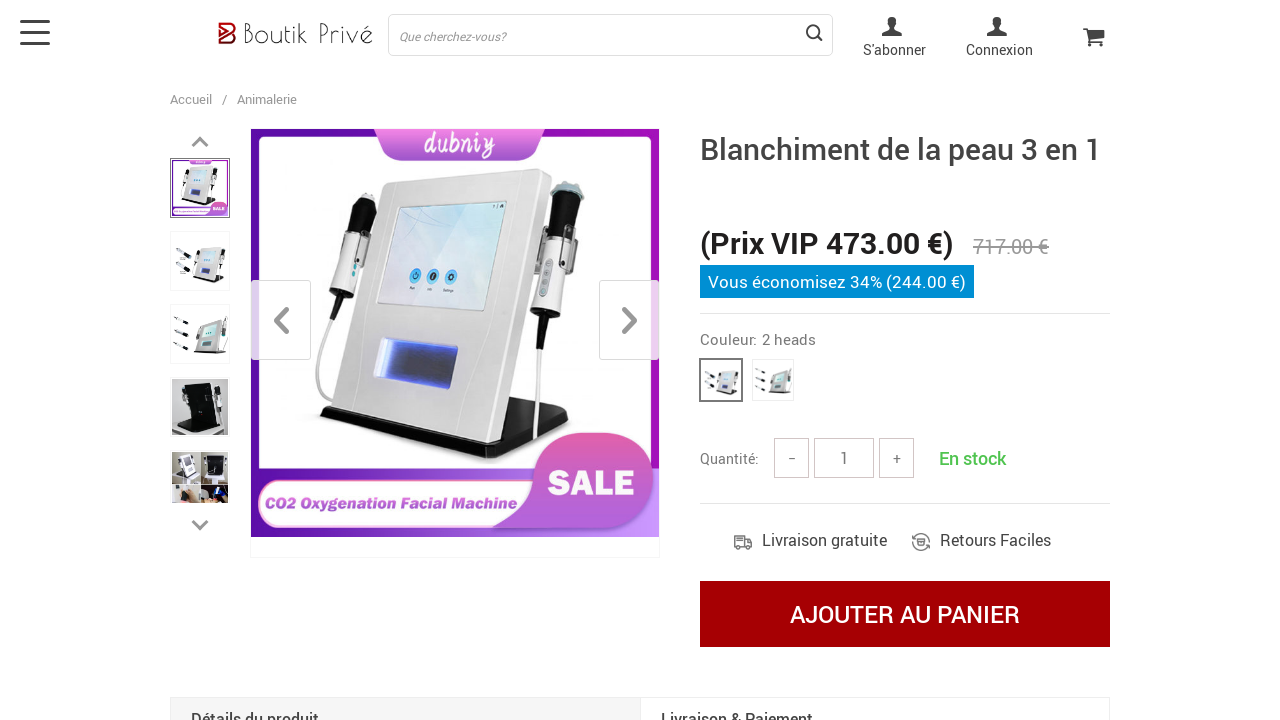